Tests dynamic controls page by clicking the Remove button to remove a checkbox element, verifying the removal message appears

Starting URL: https://the-internet.herokuapp.com/dynamic_controls

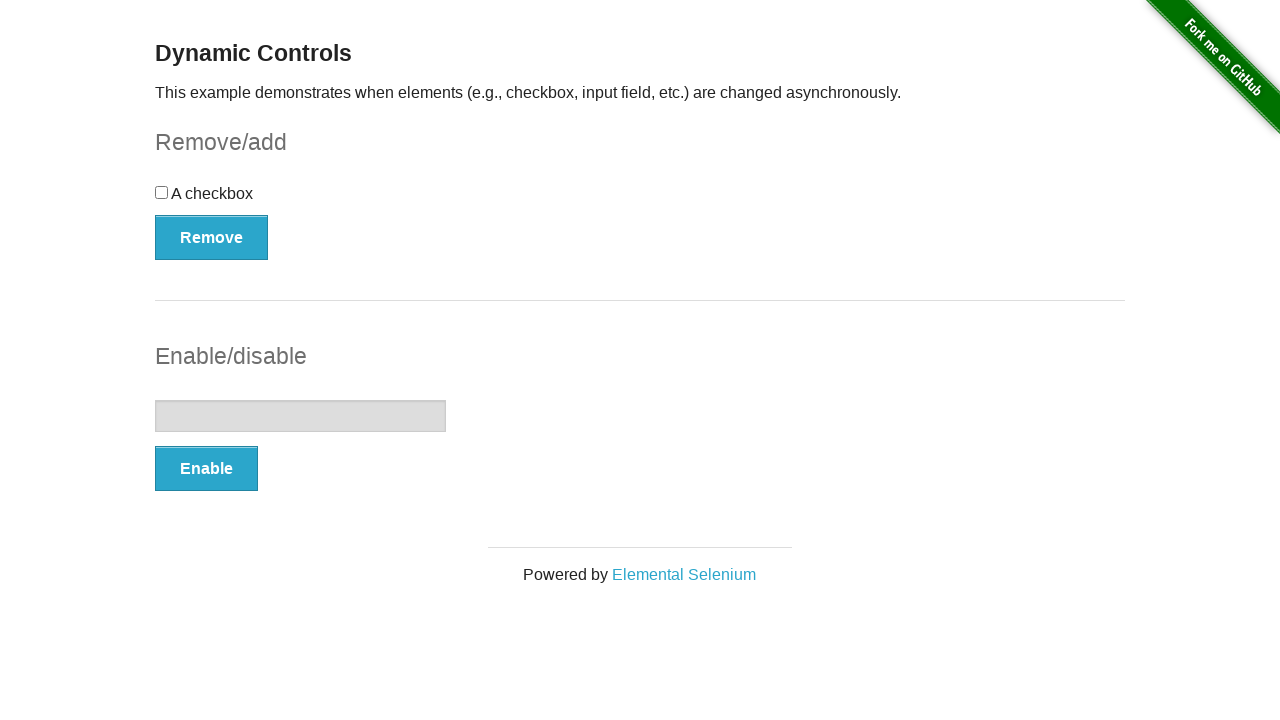

Clicked the Remove button to remove the checkbox element at (212, 237) on xpath=//*[text()='Remove']
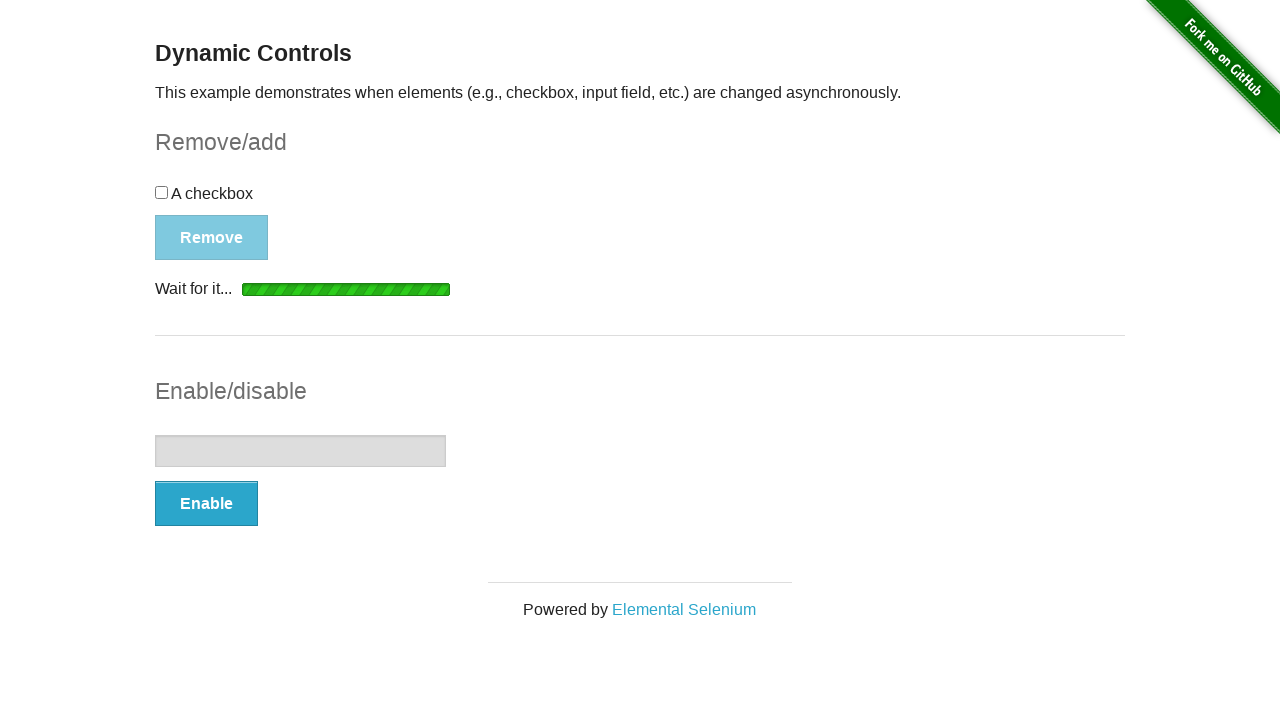

Verified that the removal message 'It's gone!' appeared
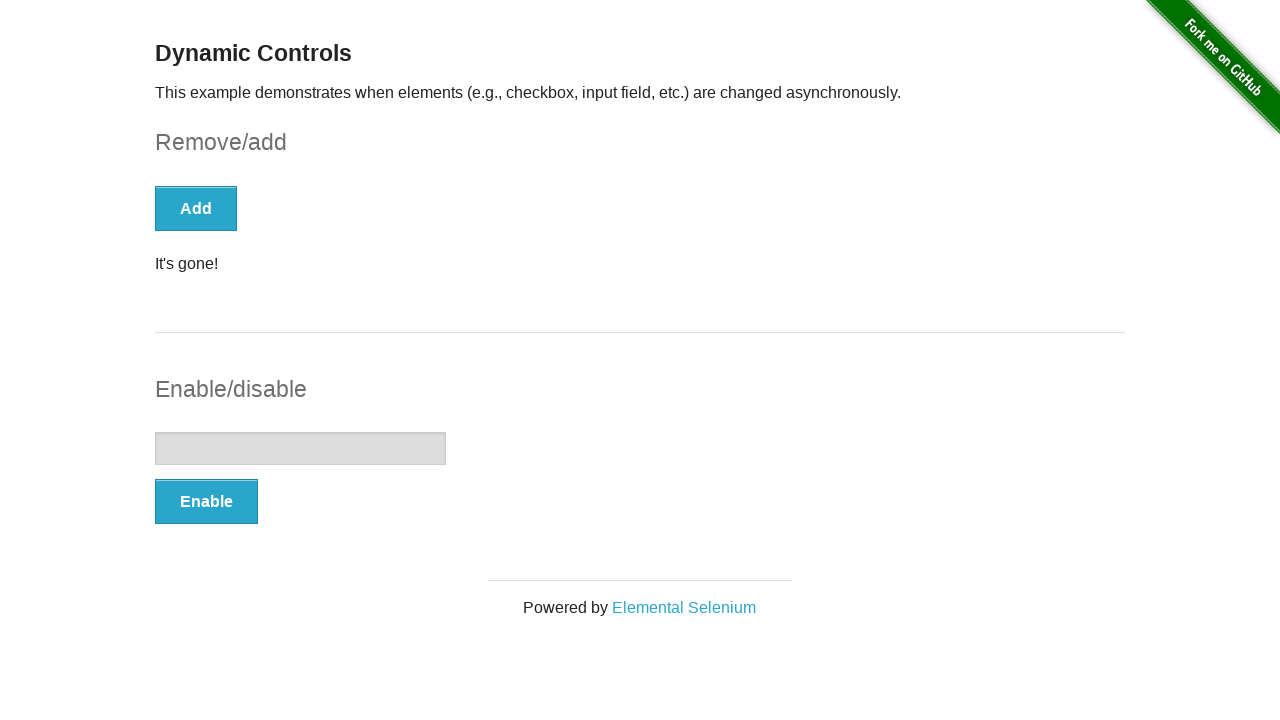

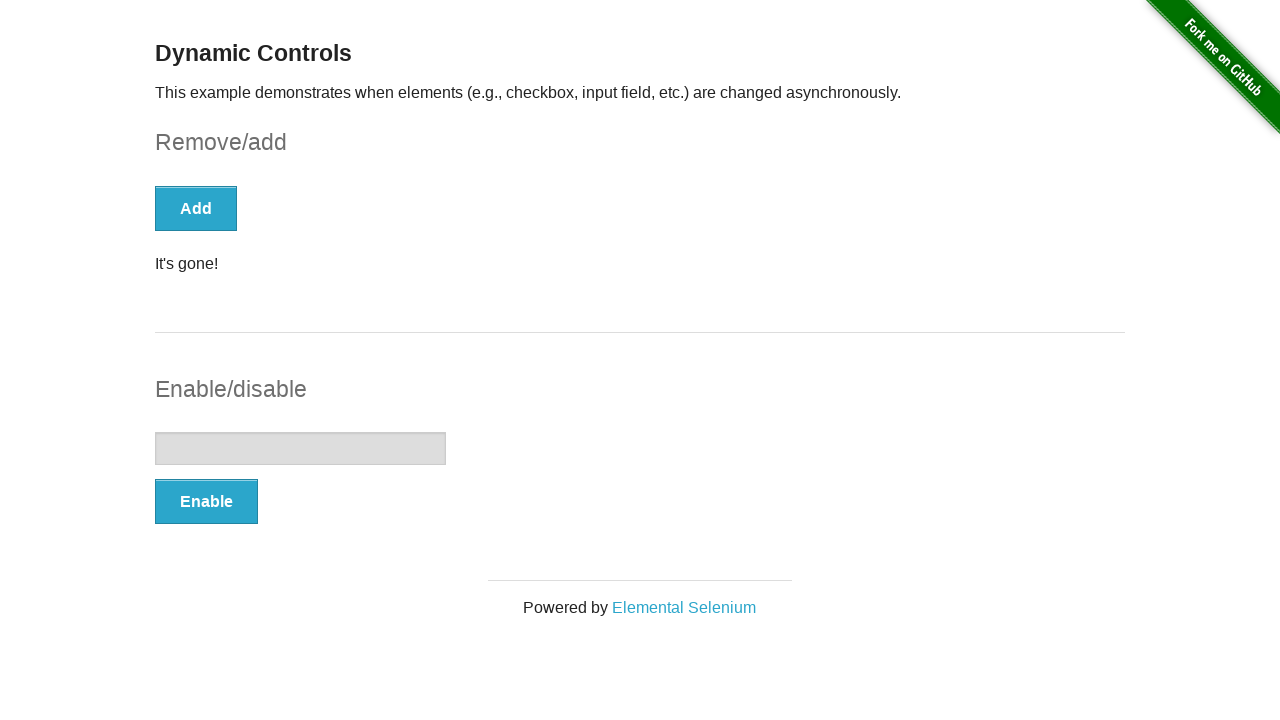